Tests clicking on the Instagram link on 3djuegos.com

Starting URL: https://www.3djuegos.com/

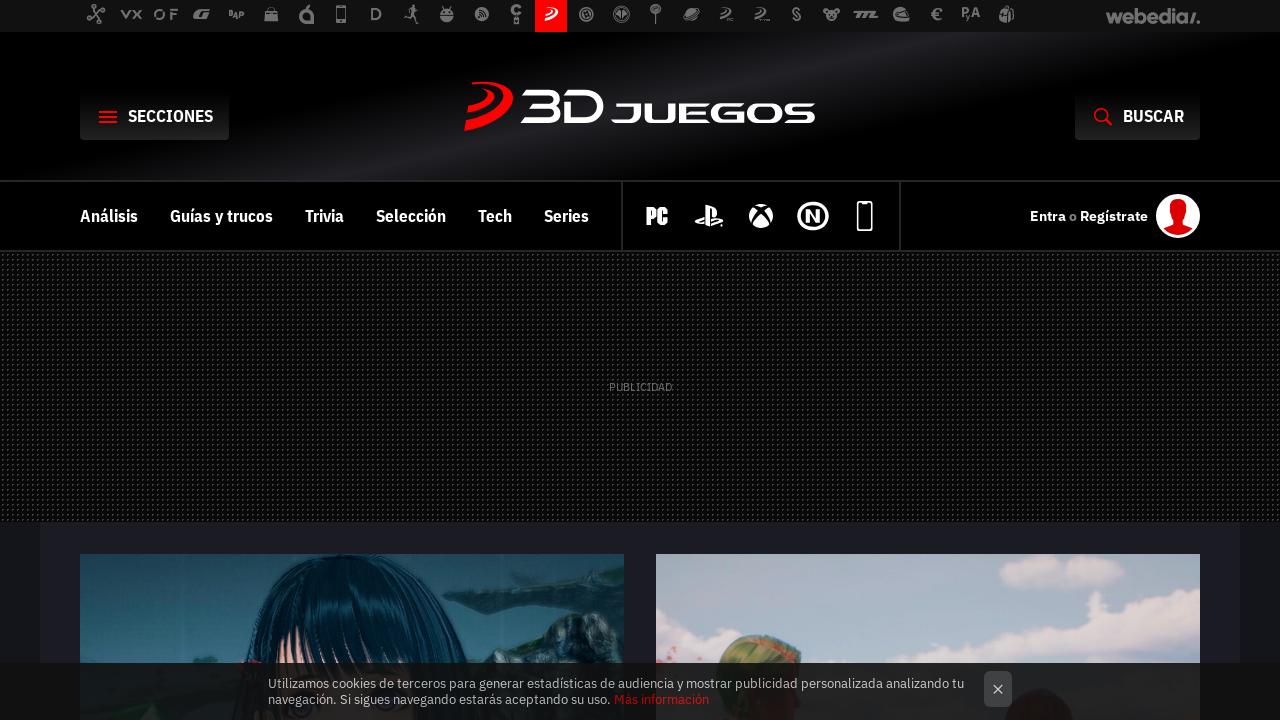

Navigated to 3djuegos.com
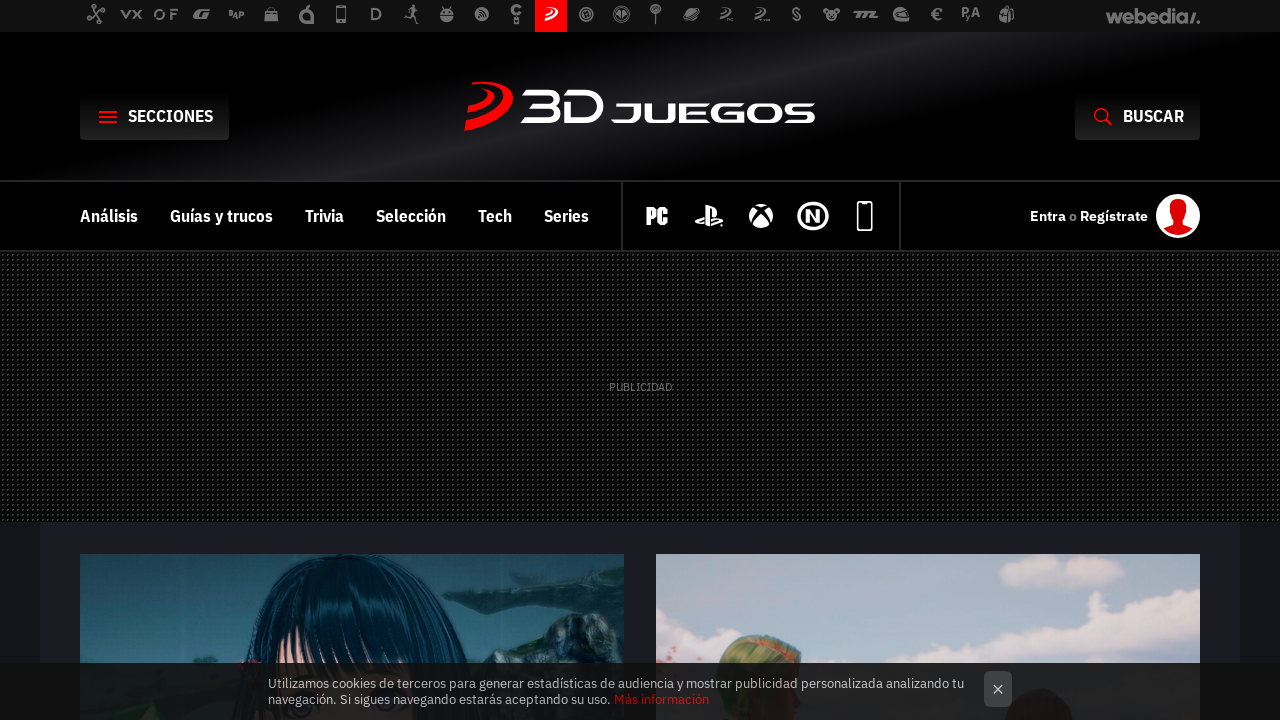

Clicked on Instagram link at (976, 360) on text=Instagram
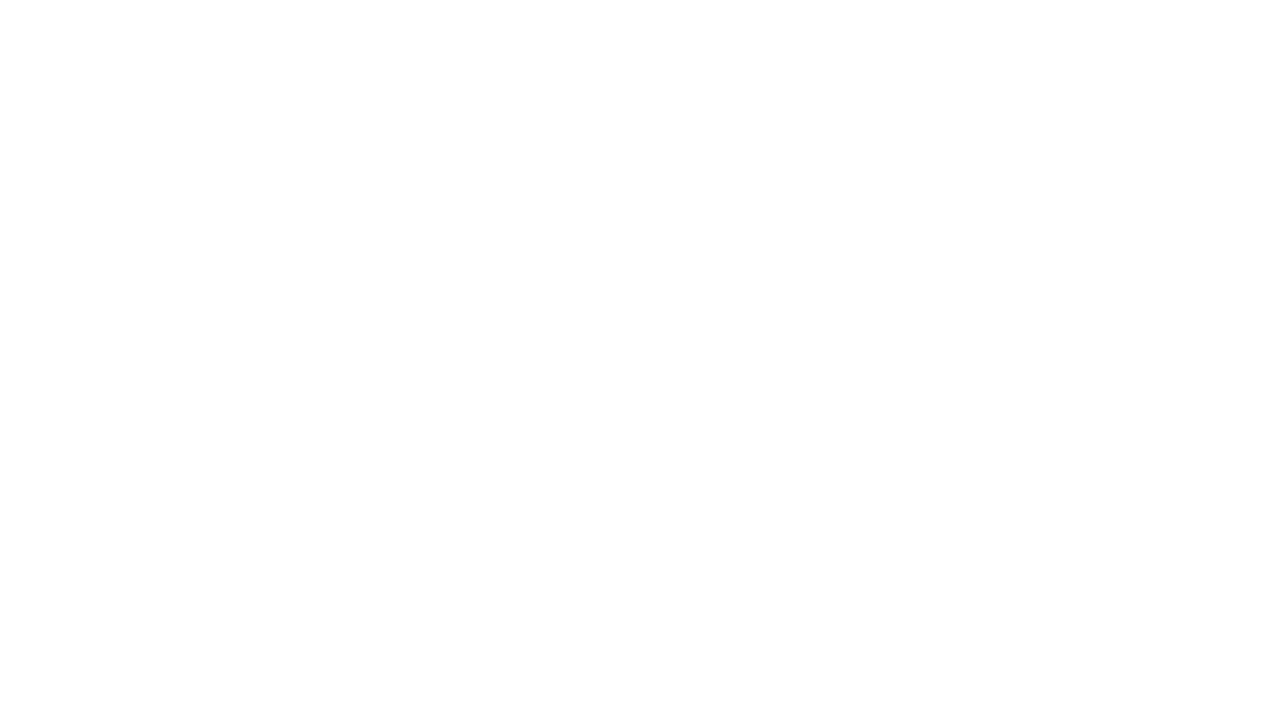

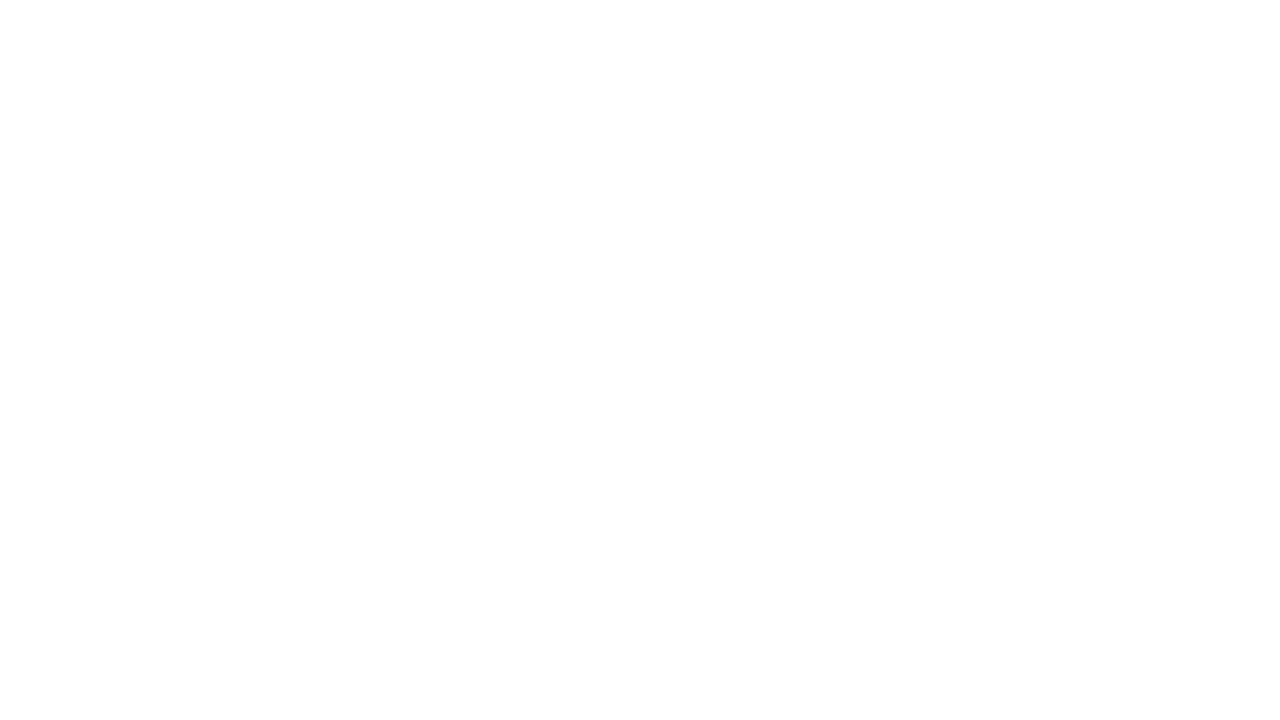